Tests handling multiple browser windows by opening two different URLs in separate browser contexts and switching between them to verify titles

Starting URL: http://demo.automationtesting.in/Windows.html

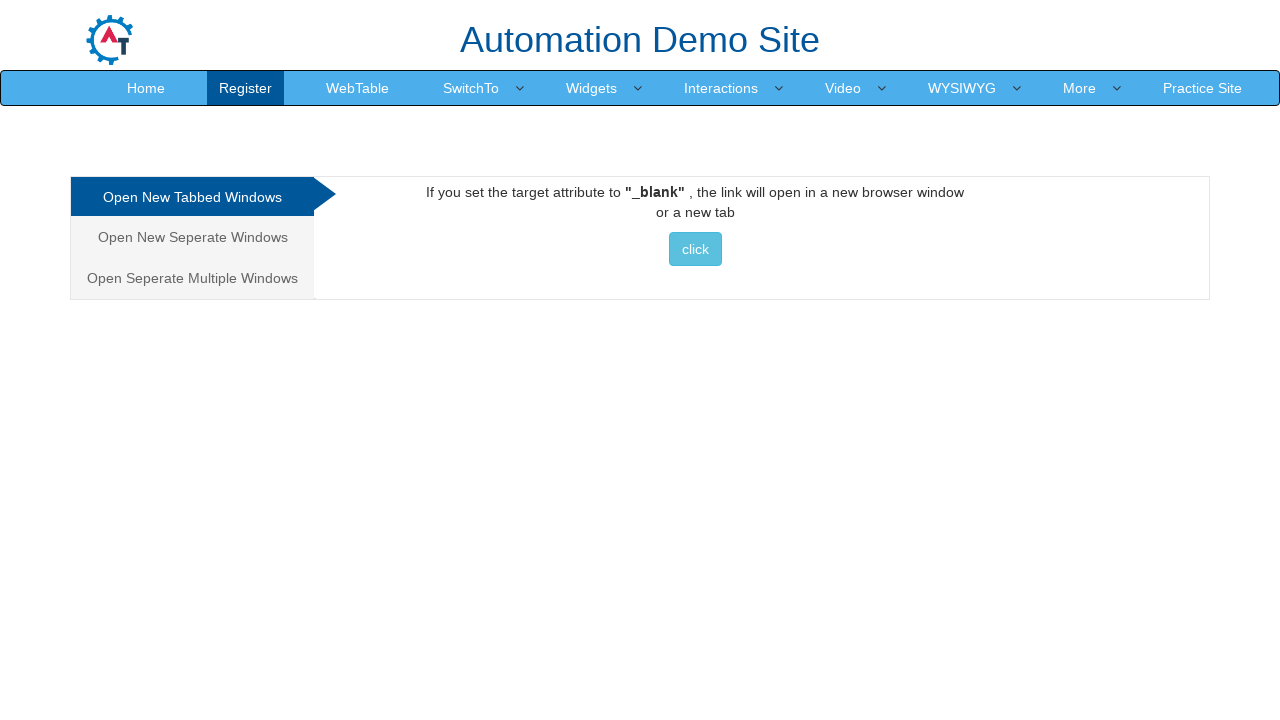

Retrieved title from first page: Frames & windows
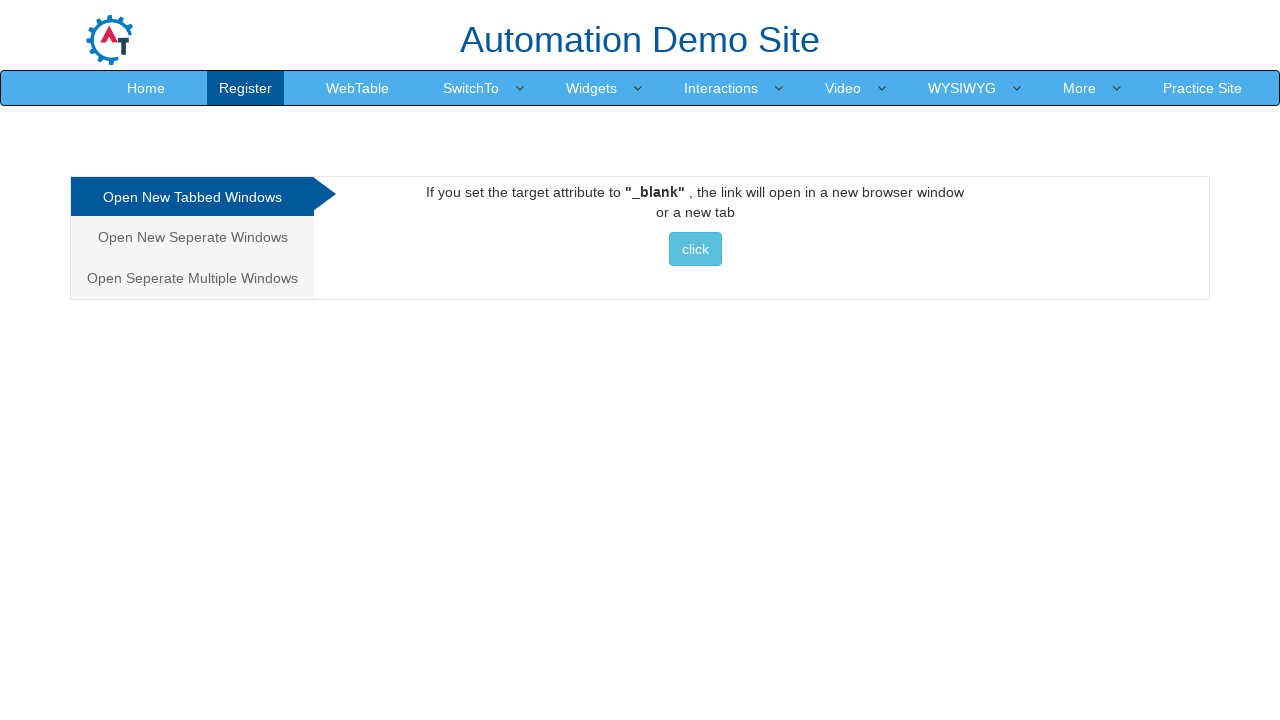

Created new page in same browser context
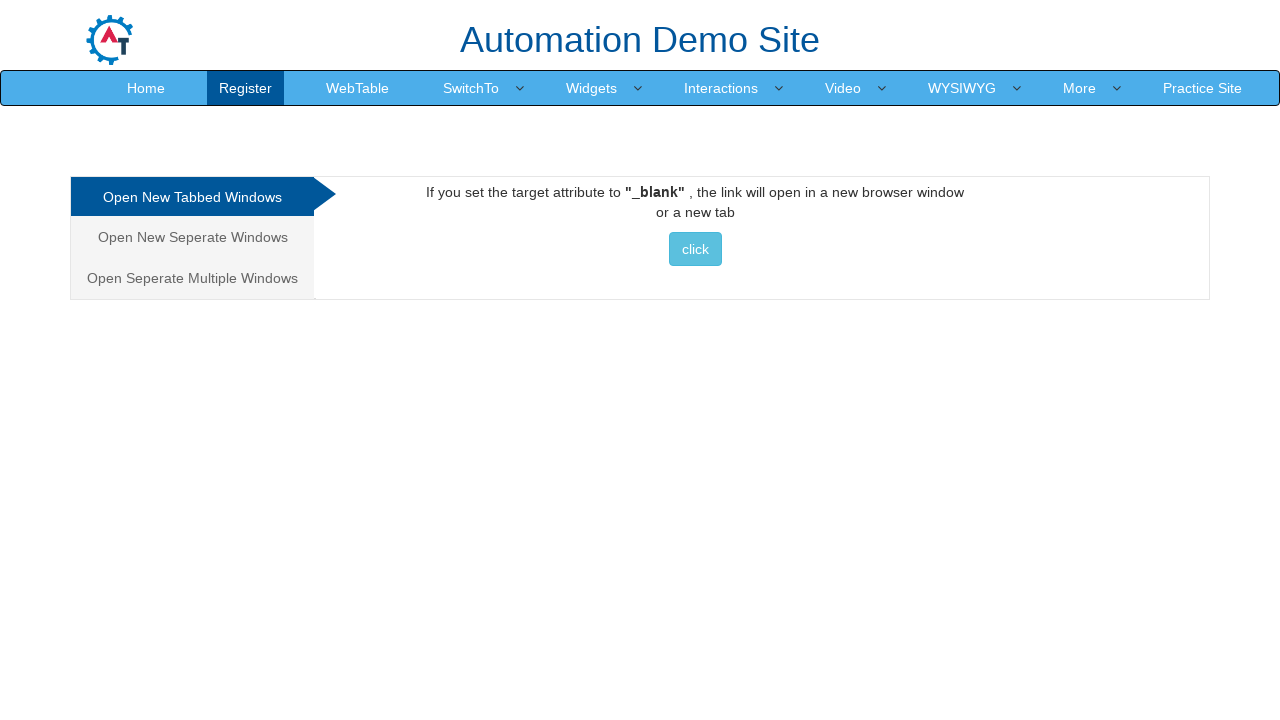

Navigated new page to Selenium documentation URL
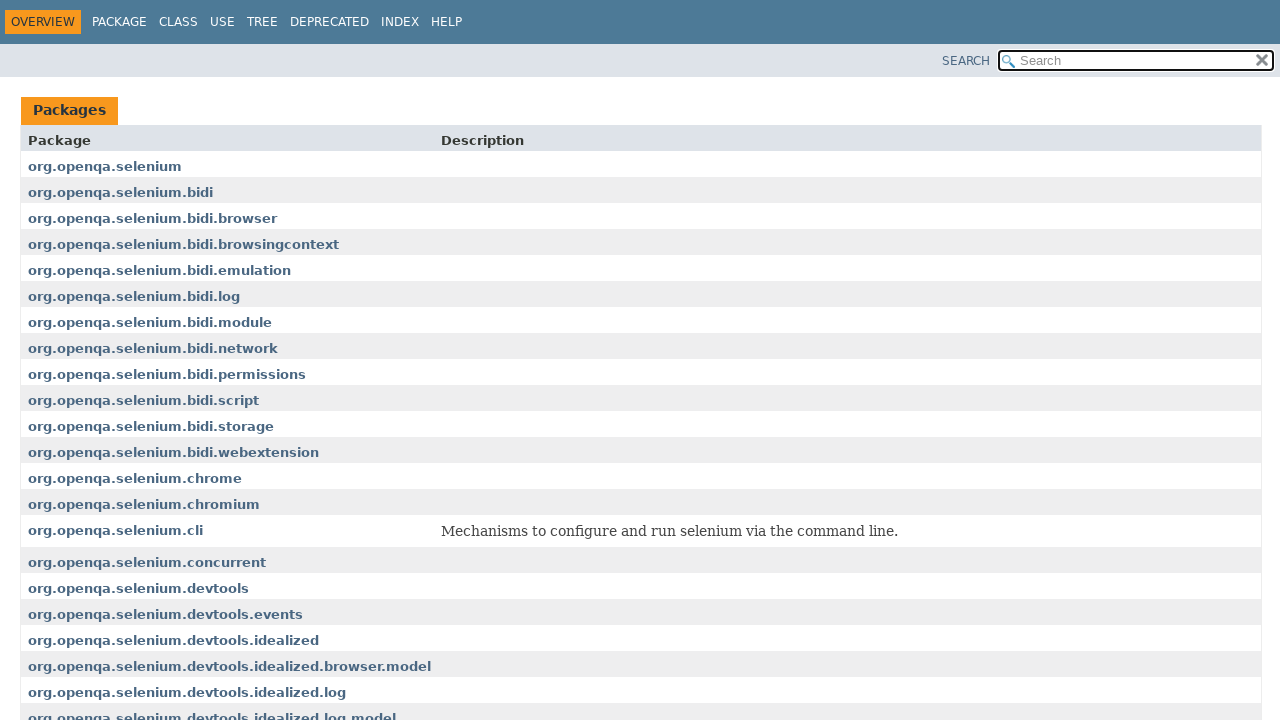

Retrieved title from second page: Overview
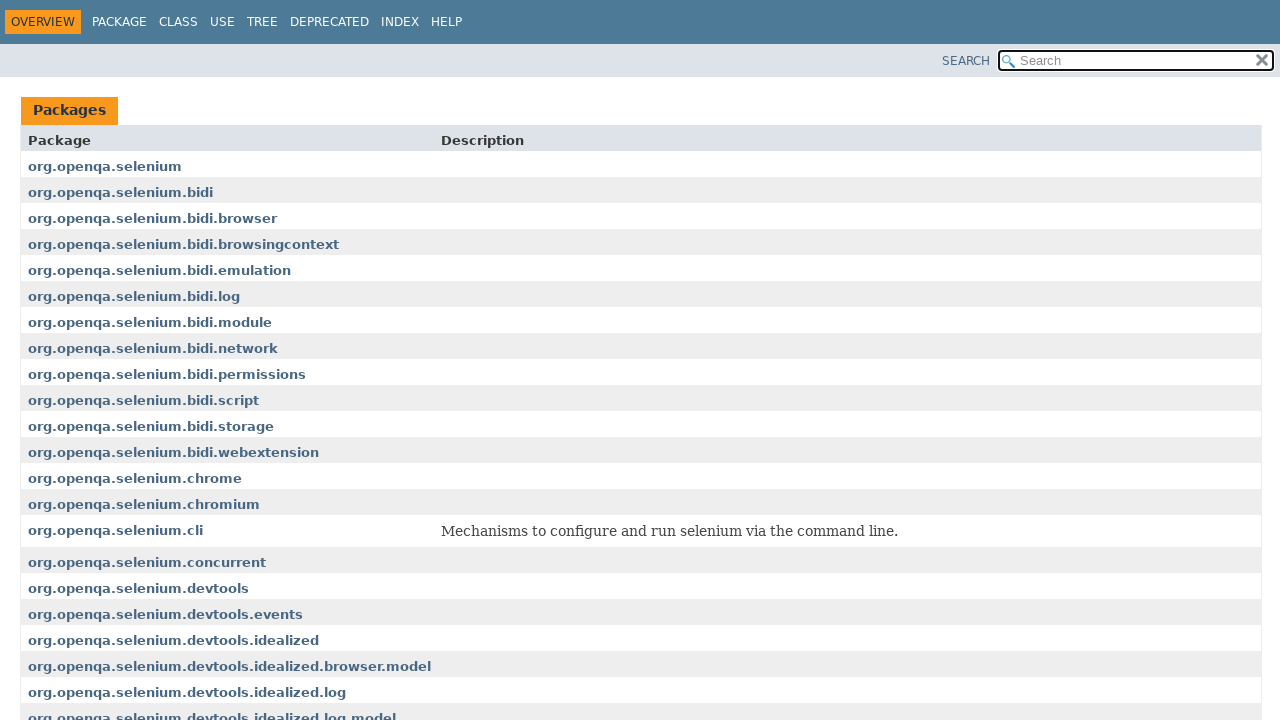

Switched focus back to first page
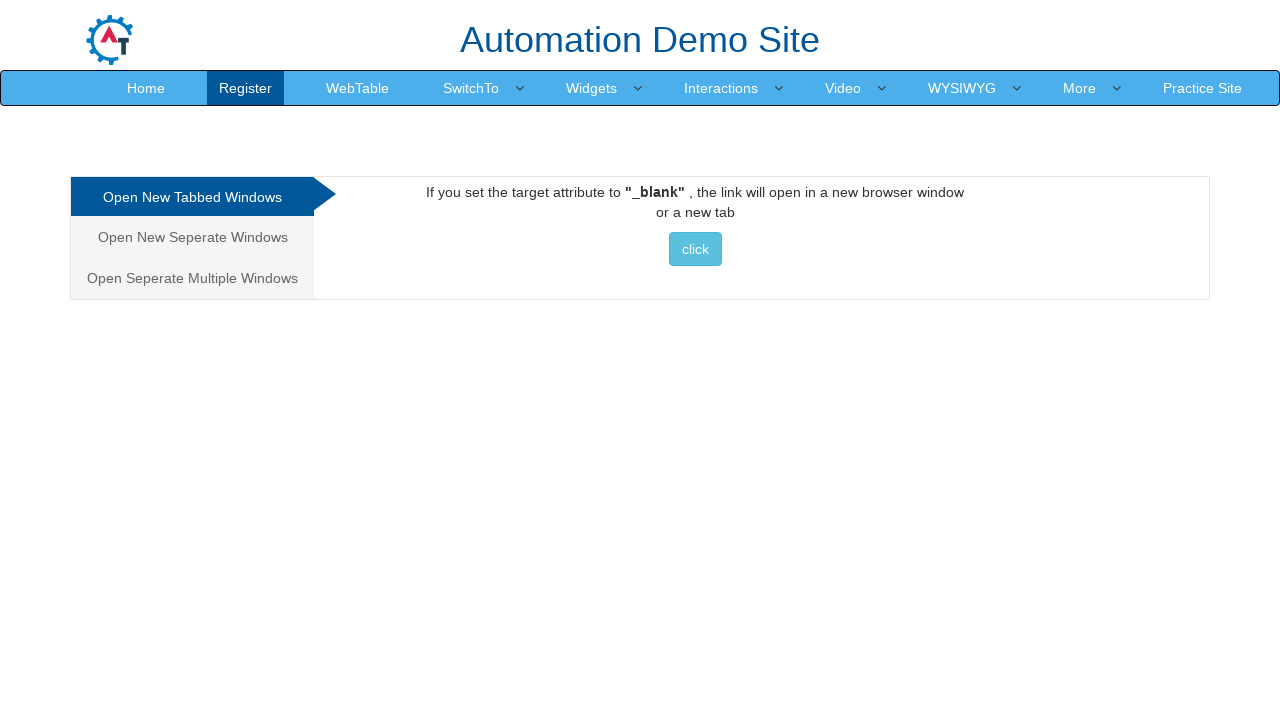

Switched focus to second page
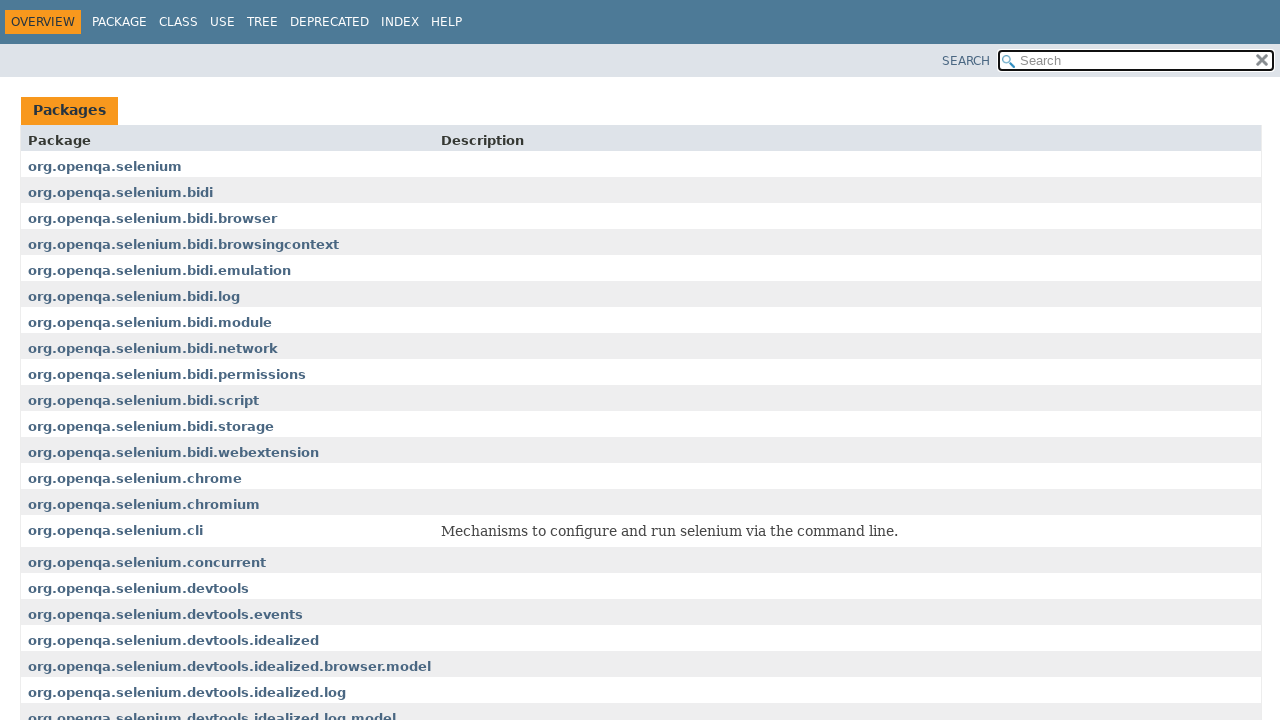

Closed the second page
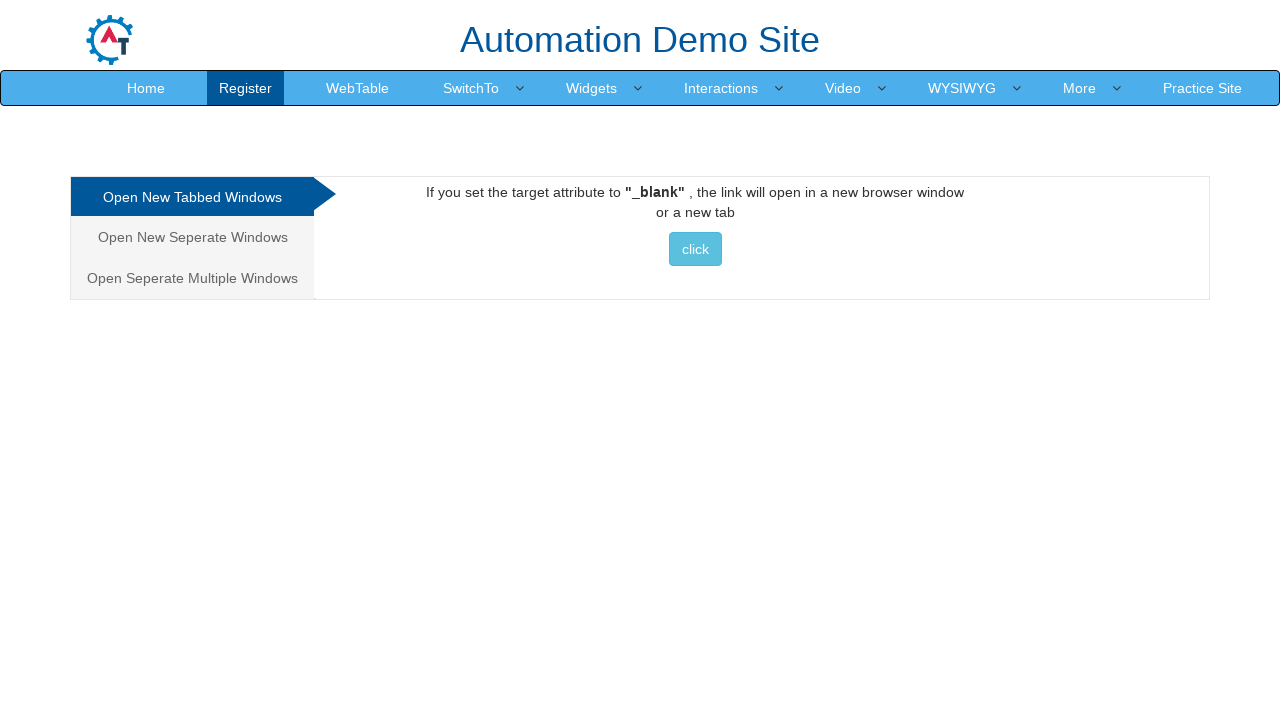

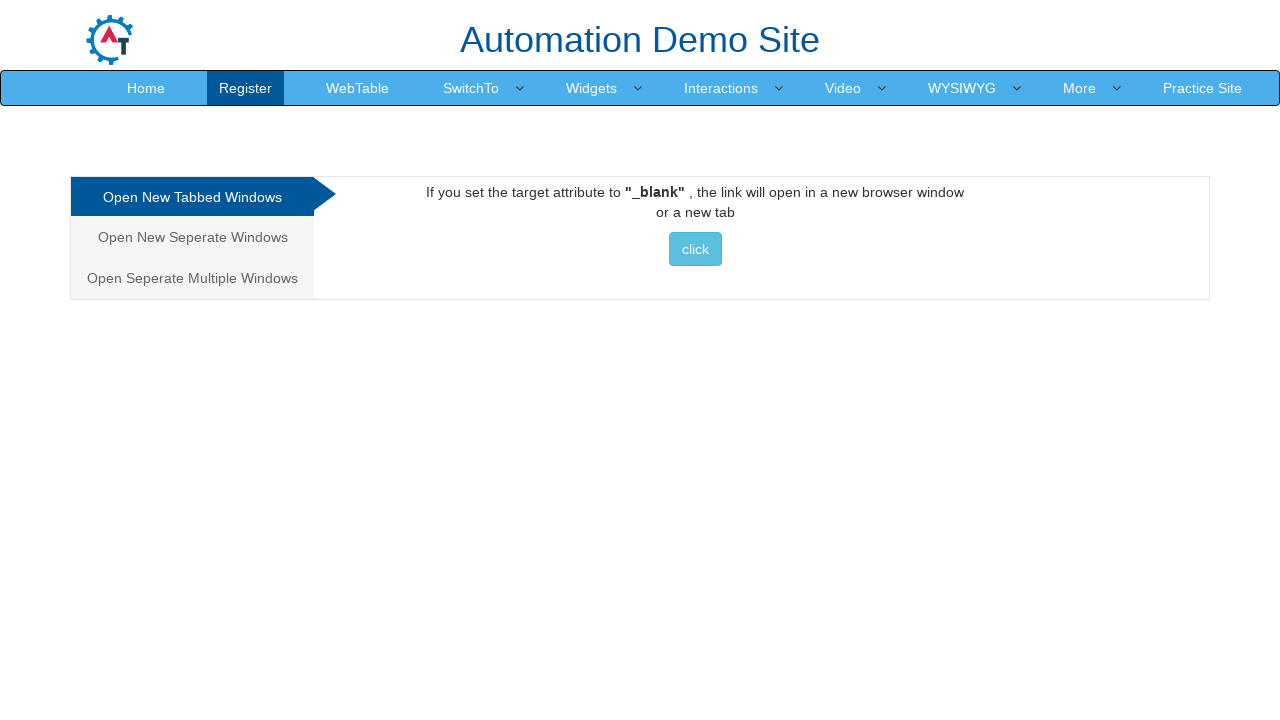